Tests the Entry Ad feature by navigating to the Entry Ad page, closing the modal popup that appears, and then clicking a link to re-trigger the ad.

Starting URL: https://practice.expandtesting.com/

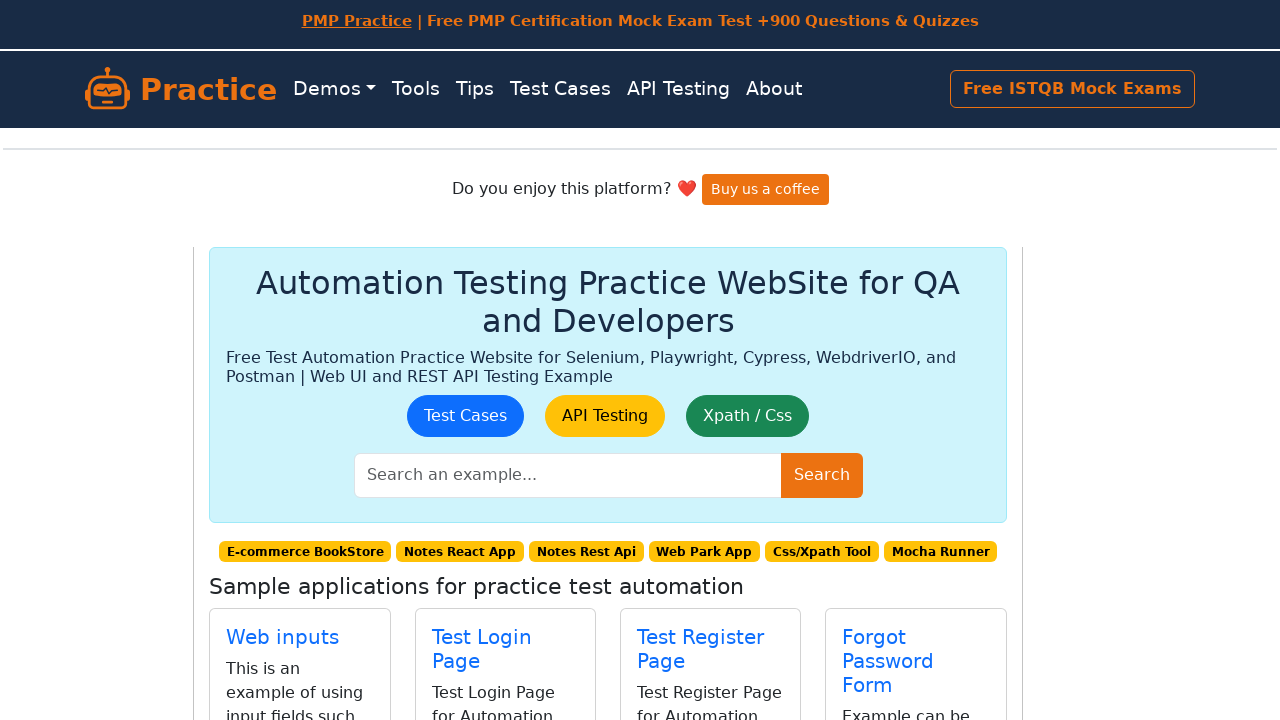

Navigated to Entry Ad page by clicking the Entry Ad link at (681, 400) on internal:role=link[name="Entry Ad"i]
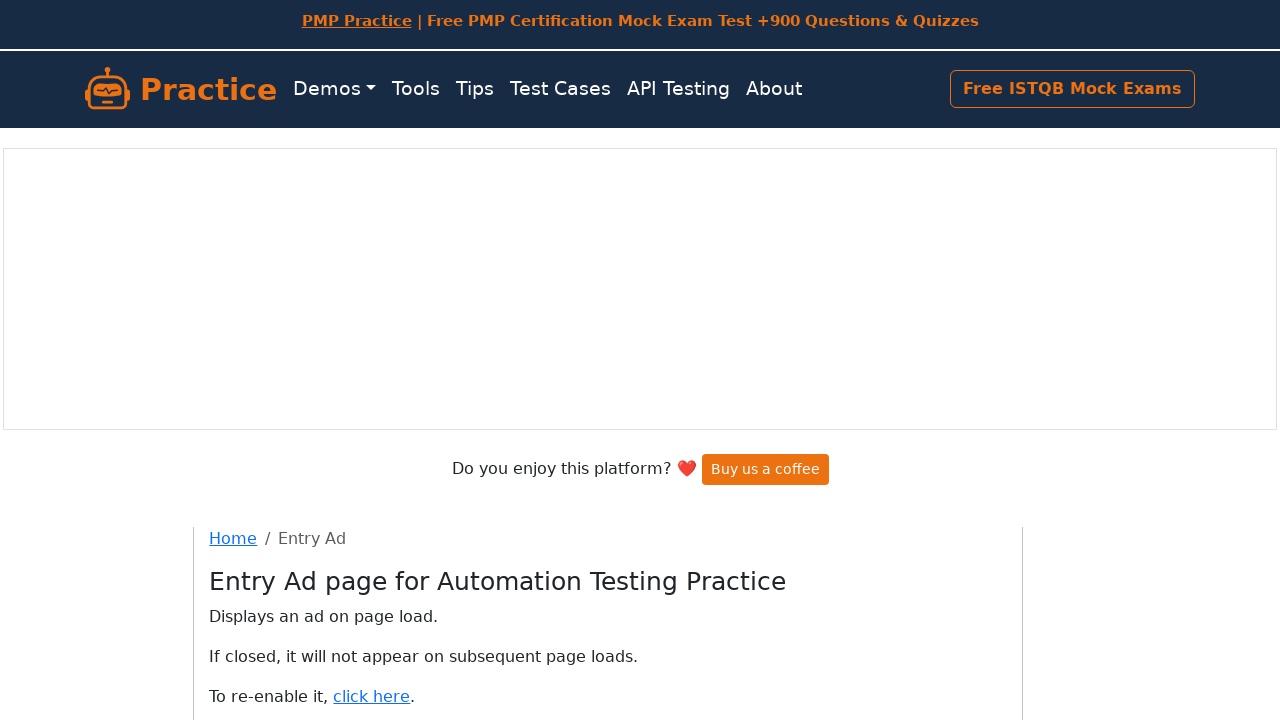

Closed the entry ad modal popup at (888, 392) on internal:role=button[name="Close"i]
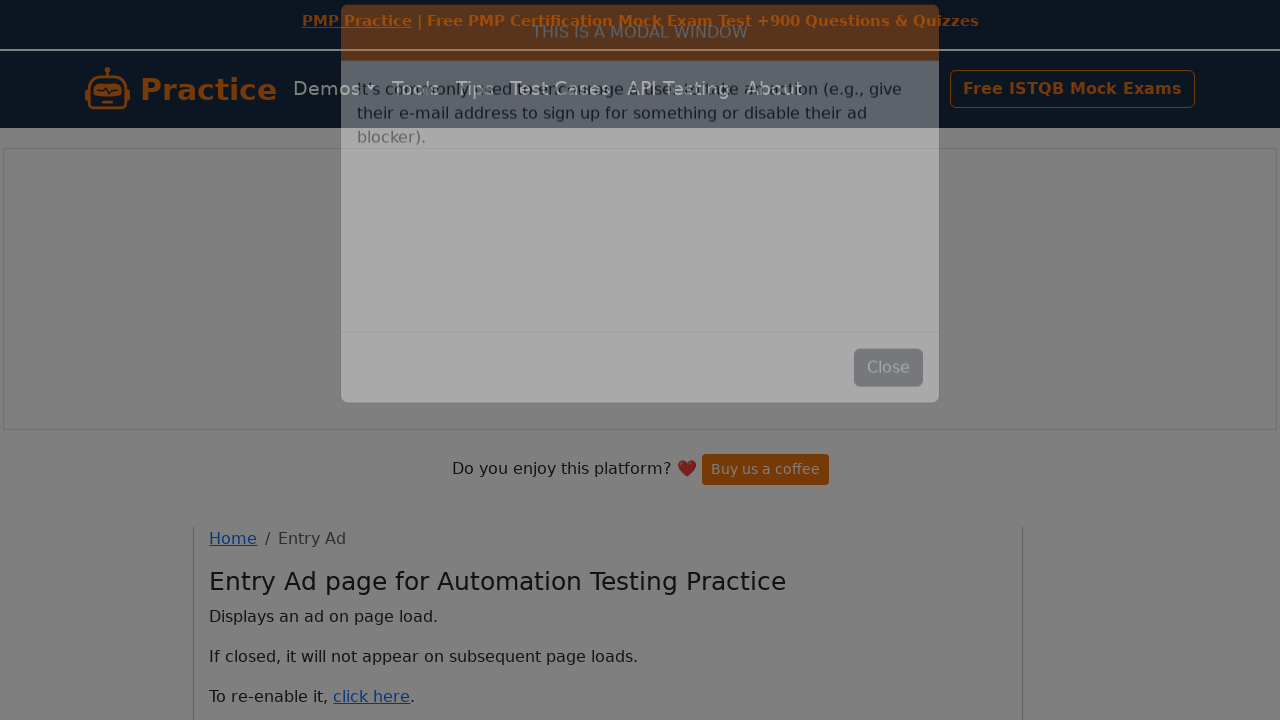

Re-triggered the entry ad by clicking the 'click here' link at (372, 416) on internal:role=link[name="click here"i]
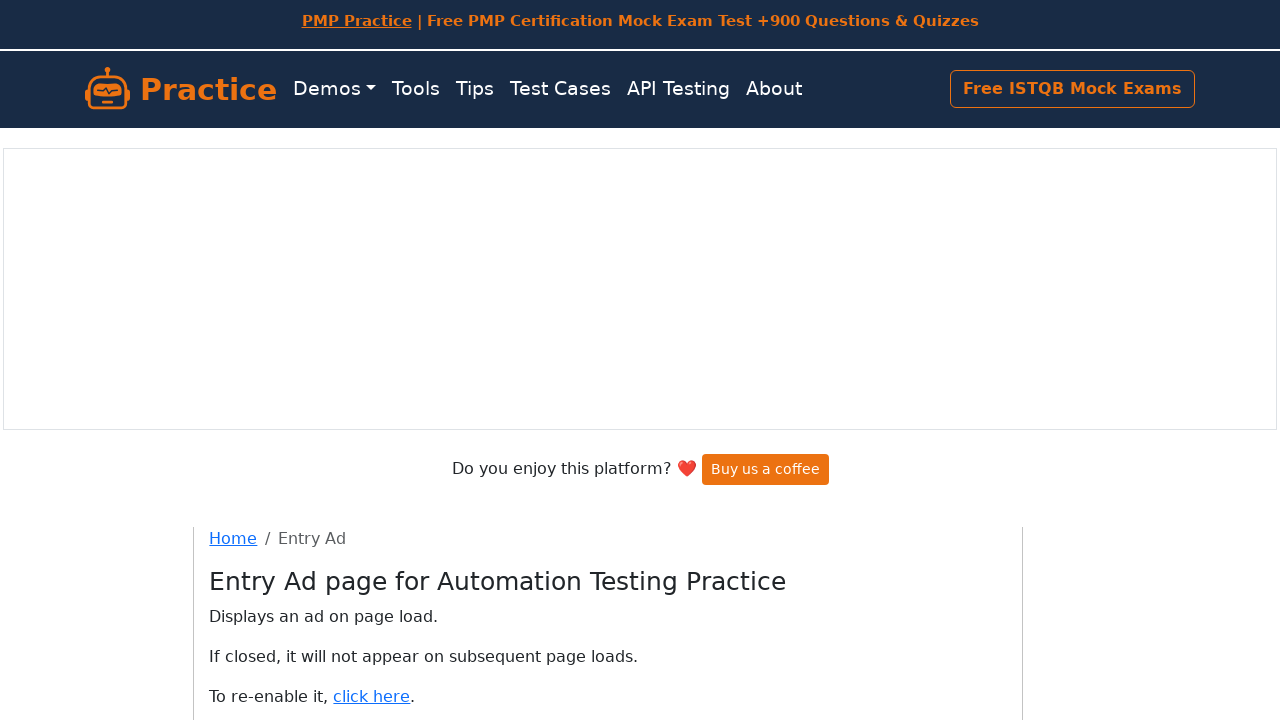

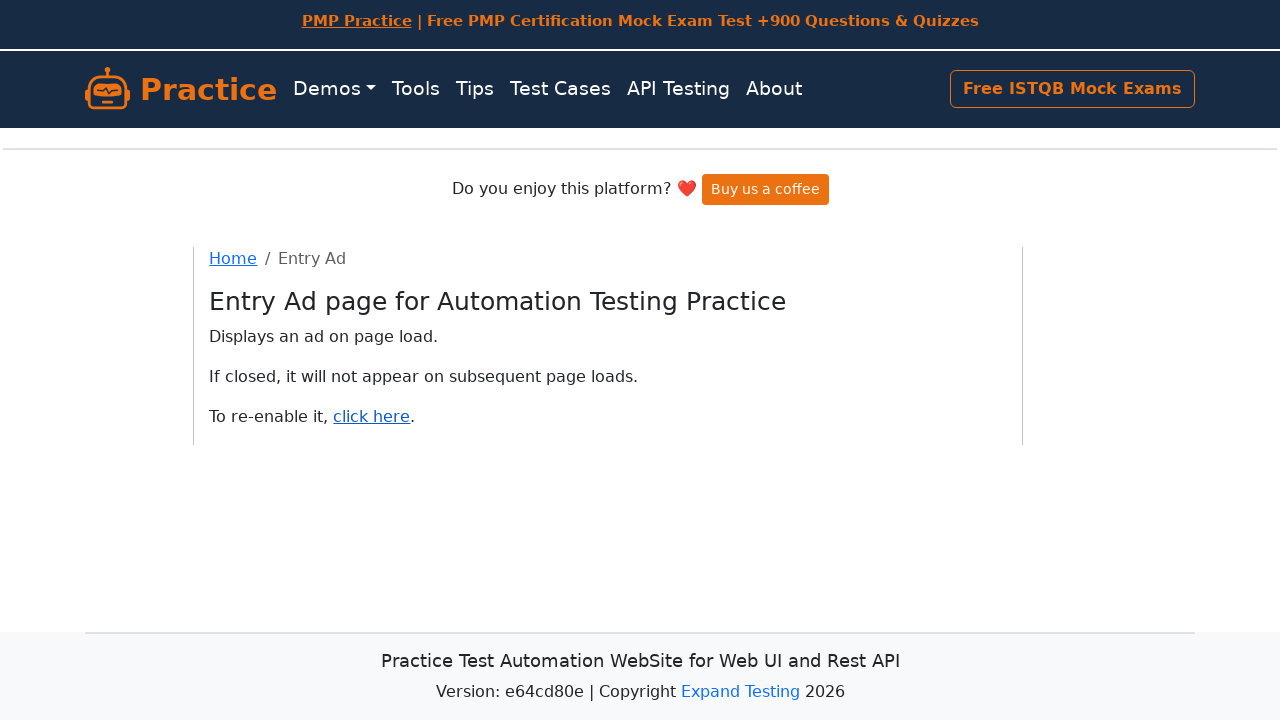